Tests entry ad modal by waiting for it to appear and clicking Close, or restarting the ad if it doesn't appear.

Starting URL: http://the-internet.herokuapp.com/entry_ad

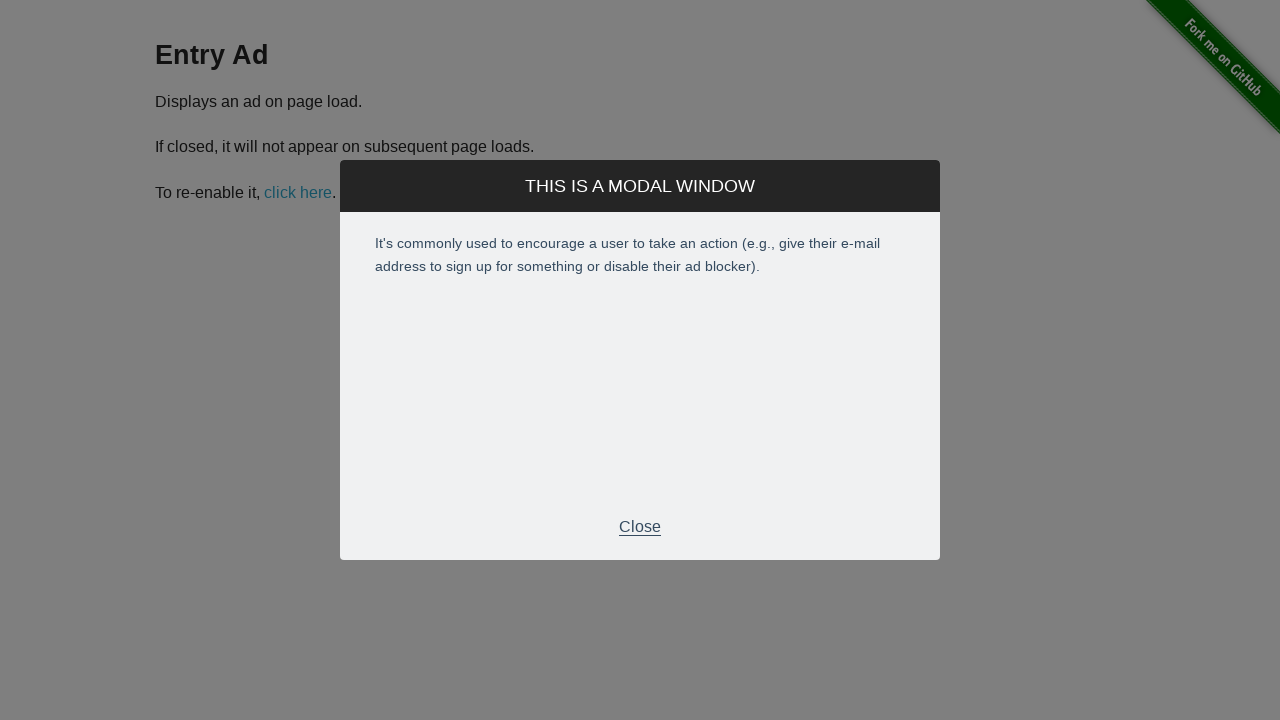

Navigated to entry ad test page
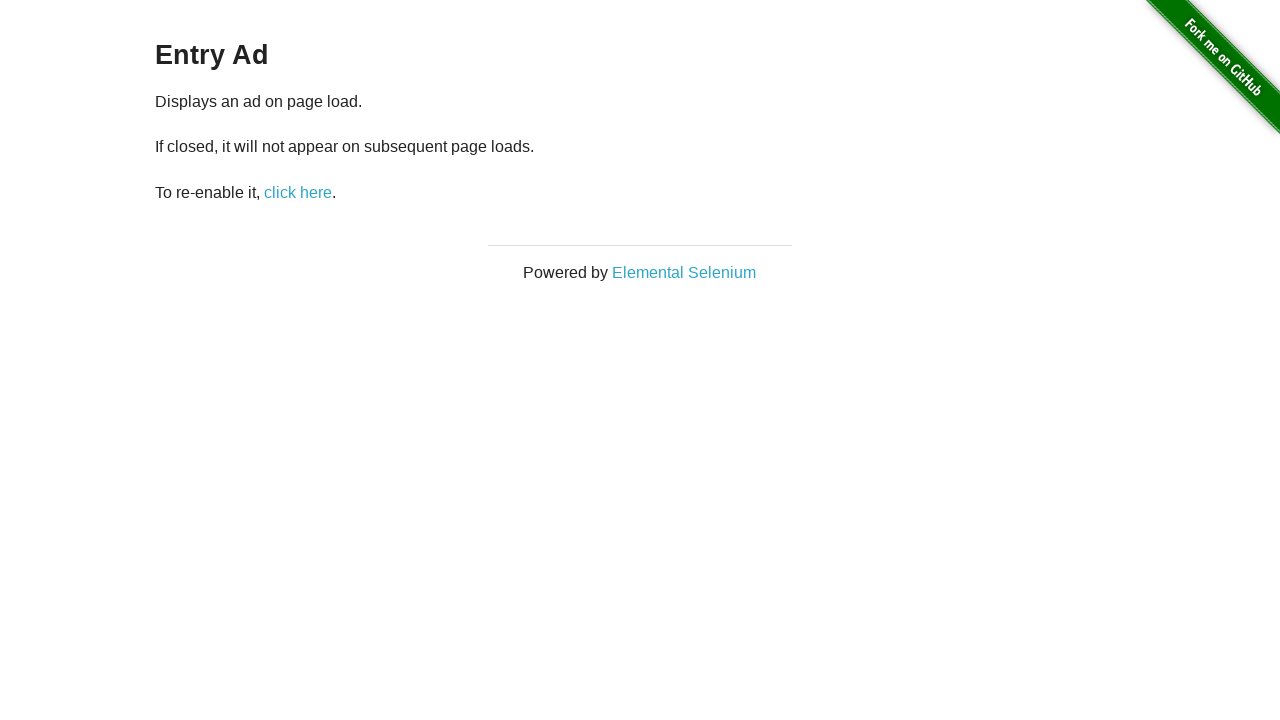

Entry ad modal appeared and Close button was found
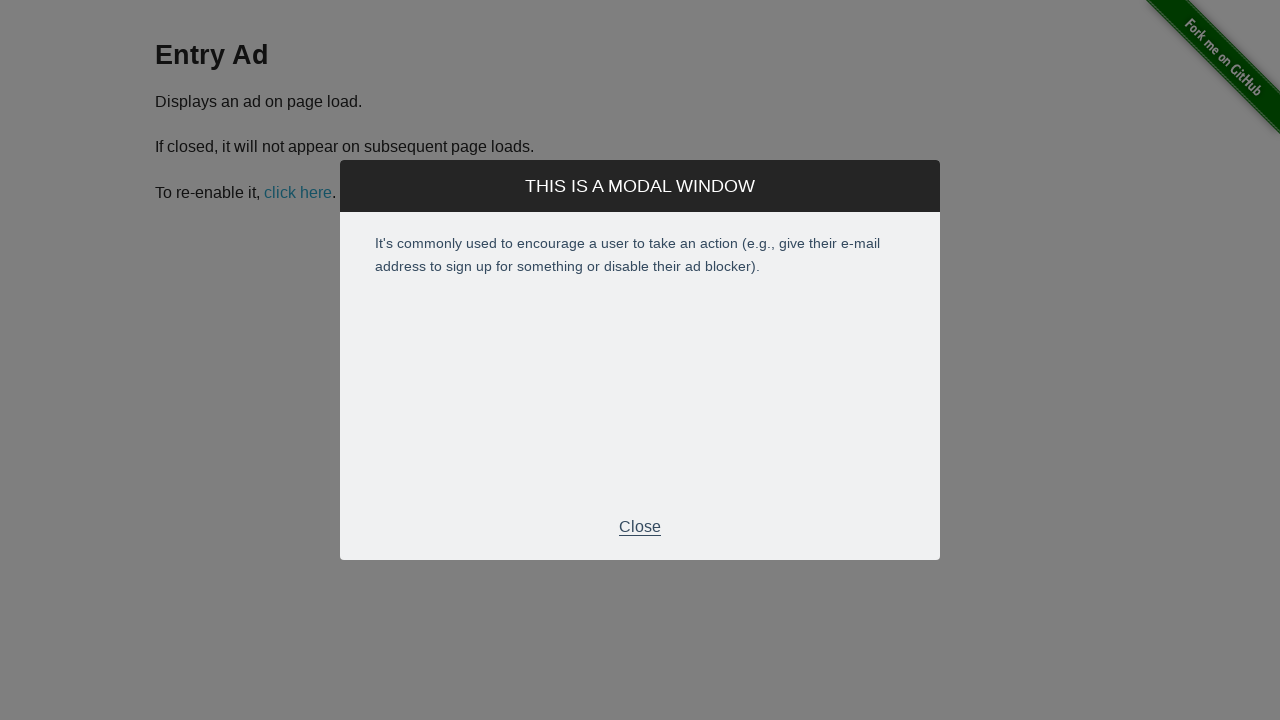

Clicked Close button to dismiss entry ad modal at (640, 527) on xpath=//p[.='Close']
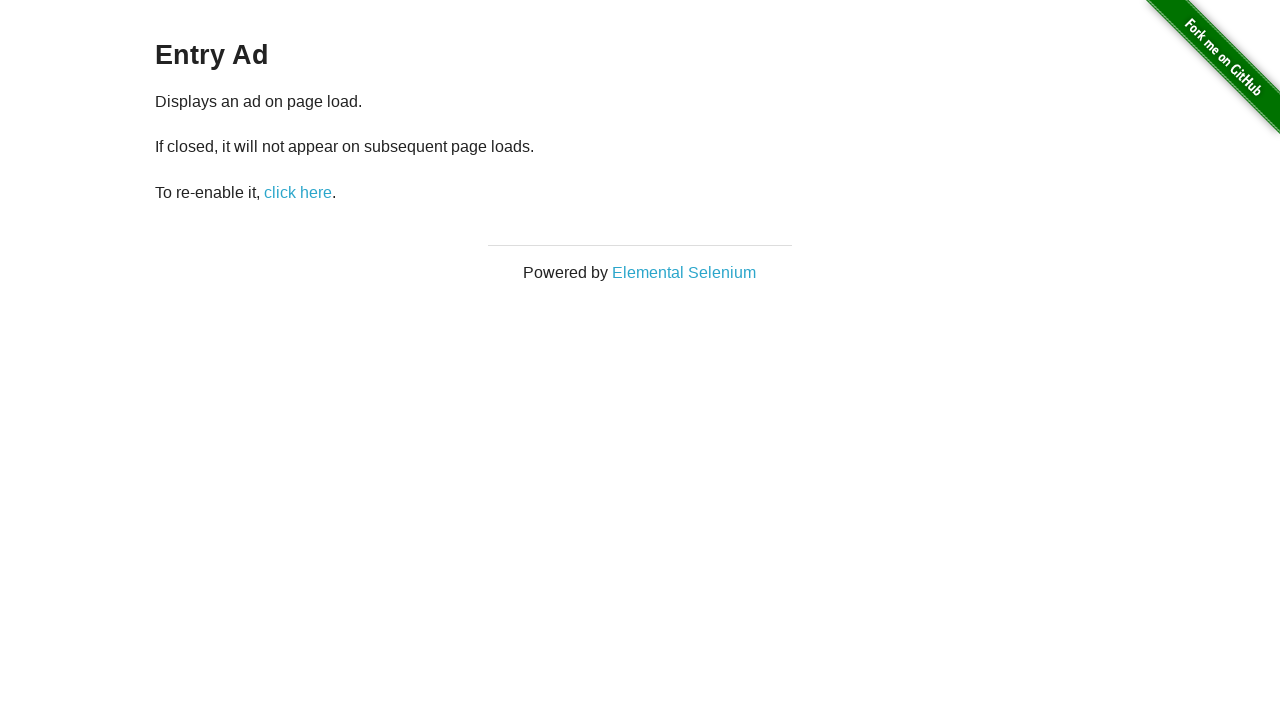

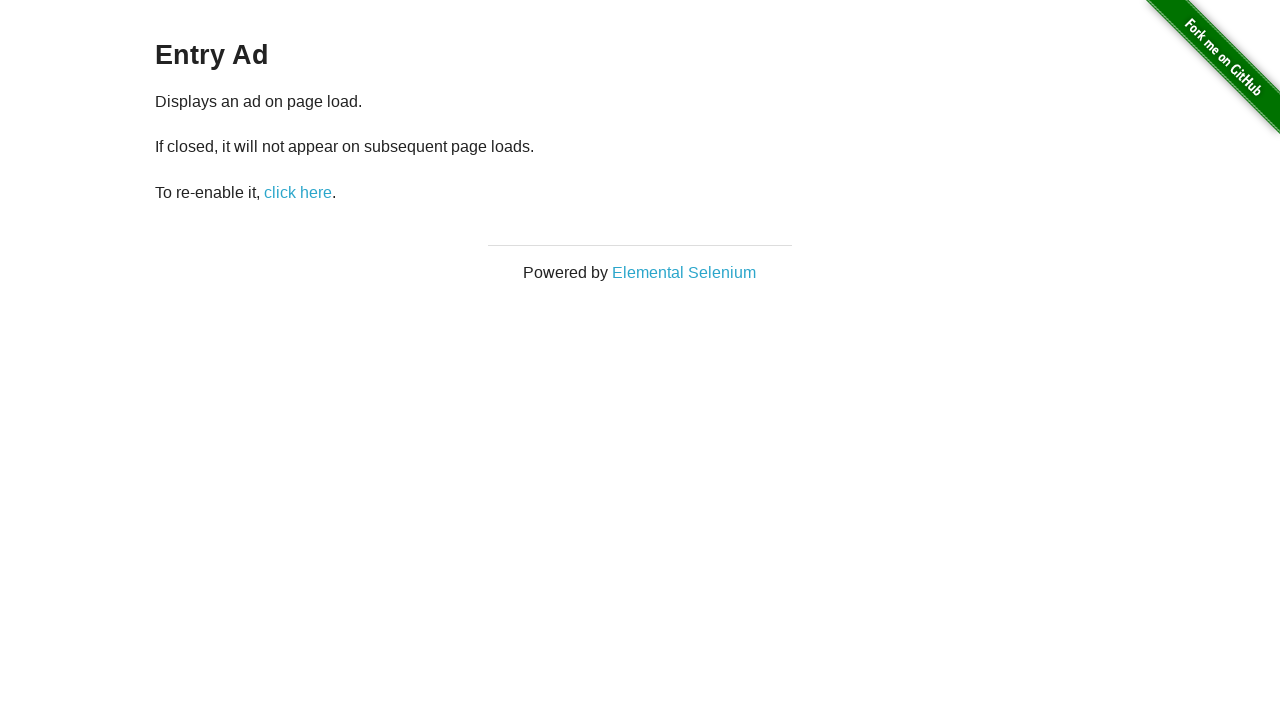